Tests iframe interactions by filling forms in two different iframes, switching between them and the main content

Starting URL: https://seleniumui.moderntester.pl/iframes.php

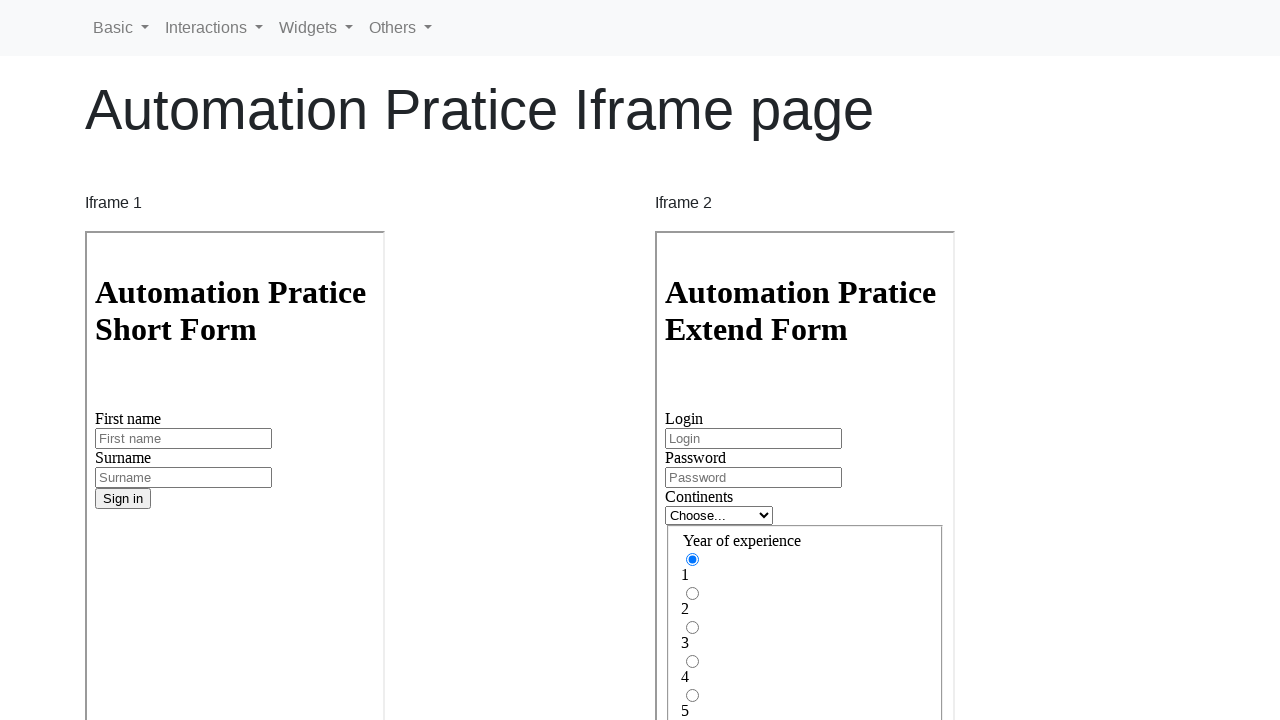

Located first iframe
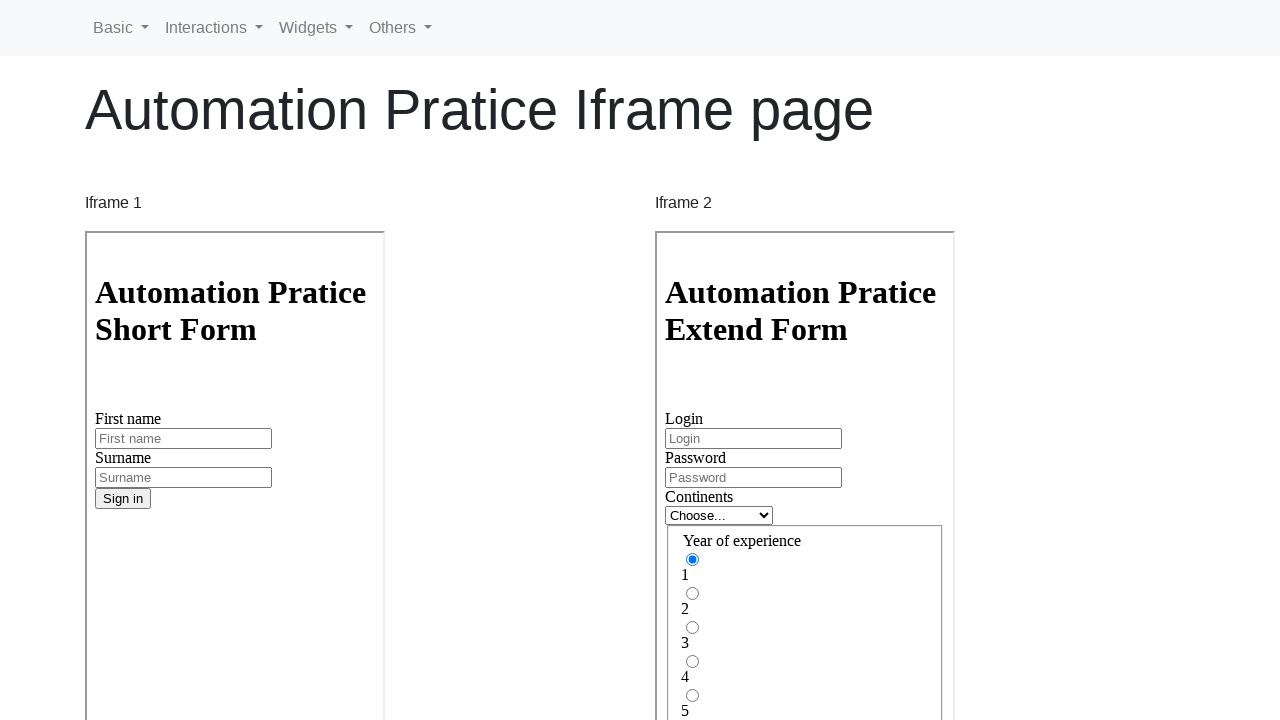

Filled first name 'John' in first iframe on iframe[name='iframe1'] >> internal:control=enter-frame >> #inputFirstName3
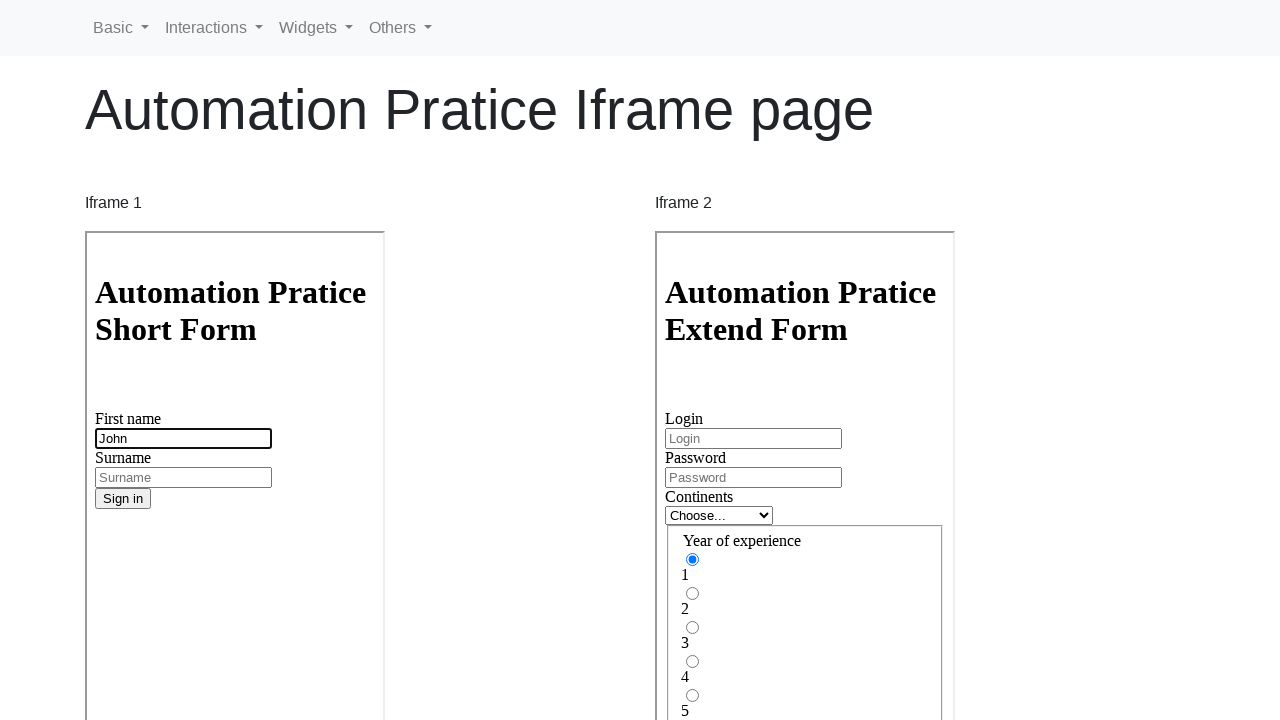

Filled surname 'Travolta' in first iframe on iframe[name='iframe1'] >> internal:control=enter-frame >> #inputSurname3
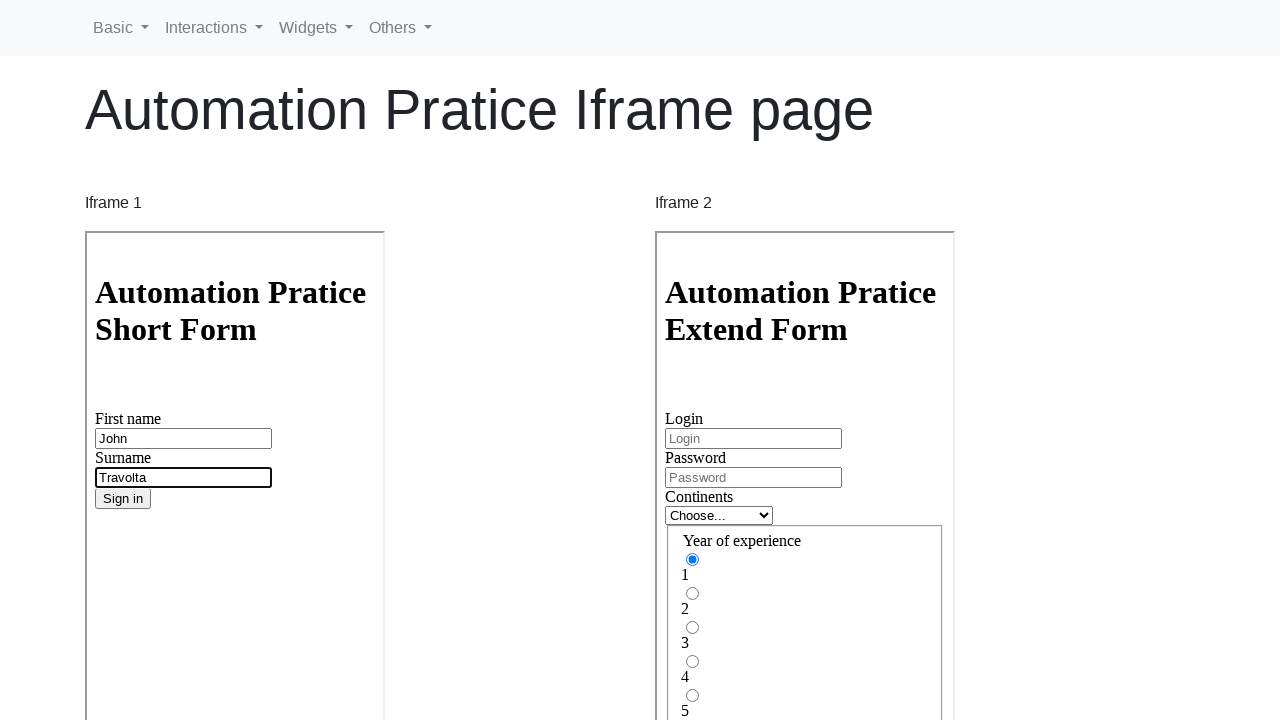

Clicked primary button in first iframe at (123, 499) on iframe[name='iframe1'] >> internal:control=enter-frame >> .btn.btn-primary
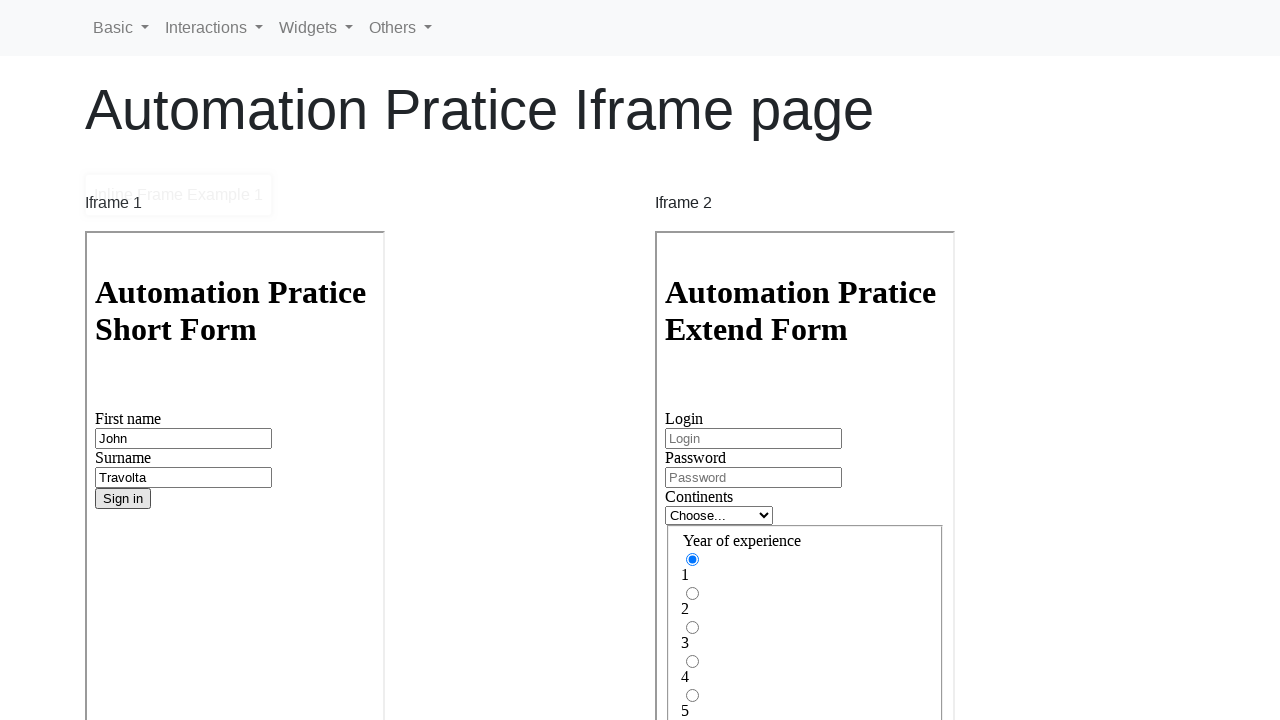

Located second iframe
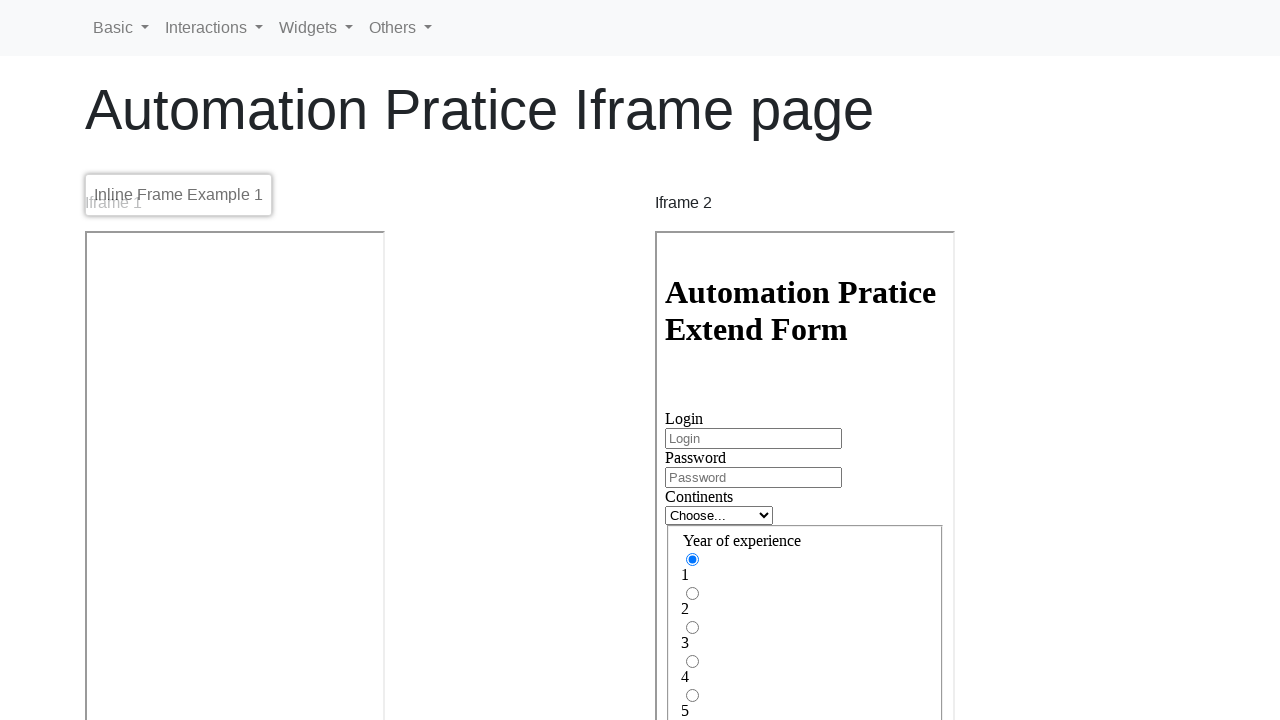

Filled login field with 'login1' in second iframe on iframe[name='iframe2'] >> internal:control=enter-frame >> #inputLogin
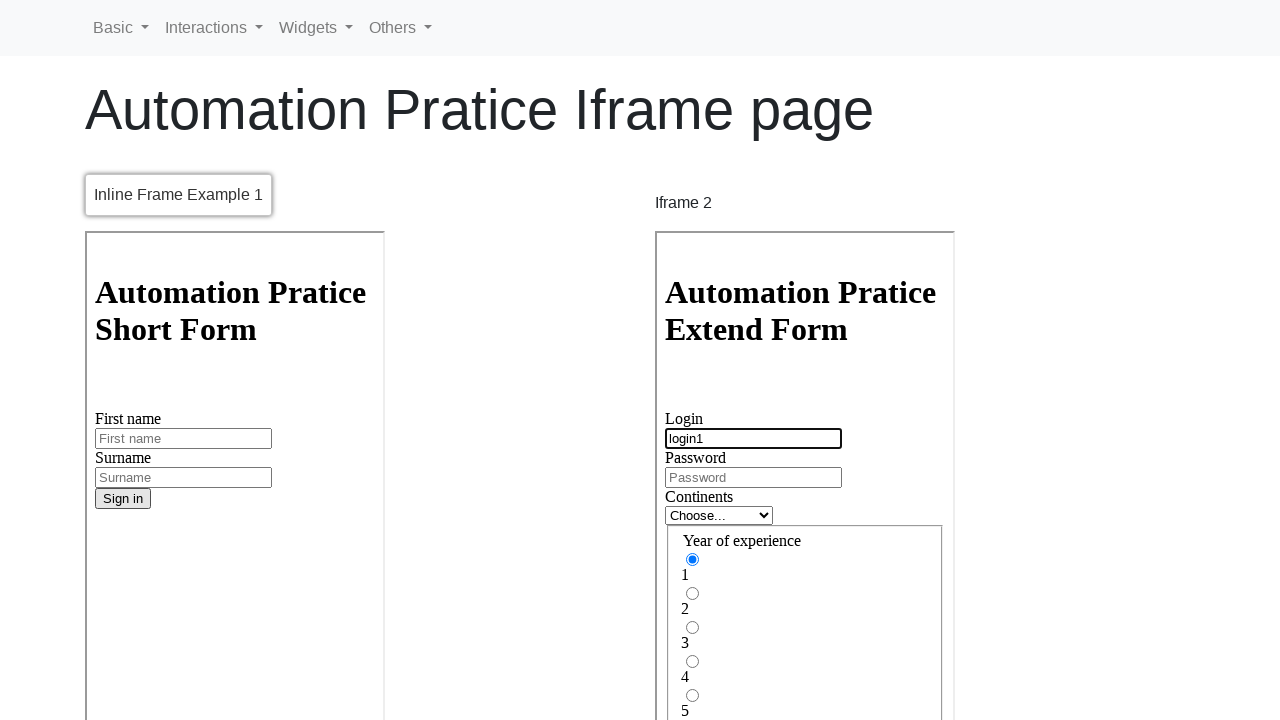

Filled password field with 'password1' in second iframe on iframe[name='iframe2'] >> internal:control=enter-frame >> #inputPassword
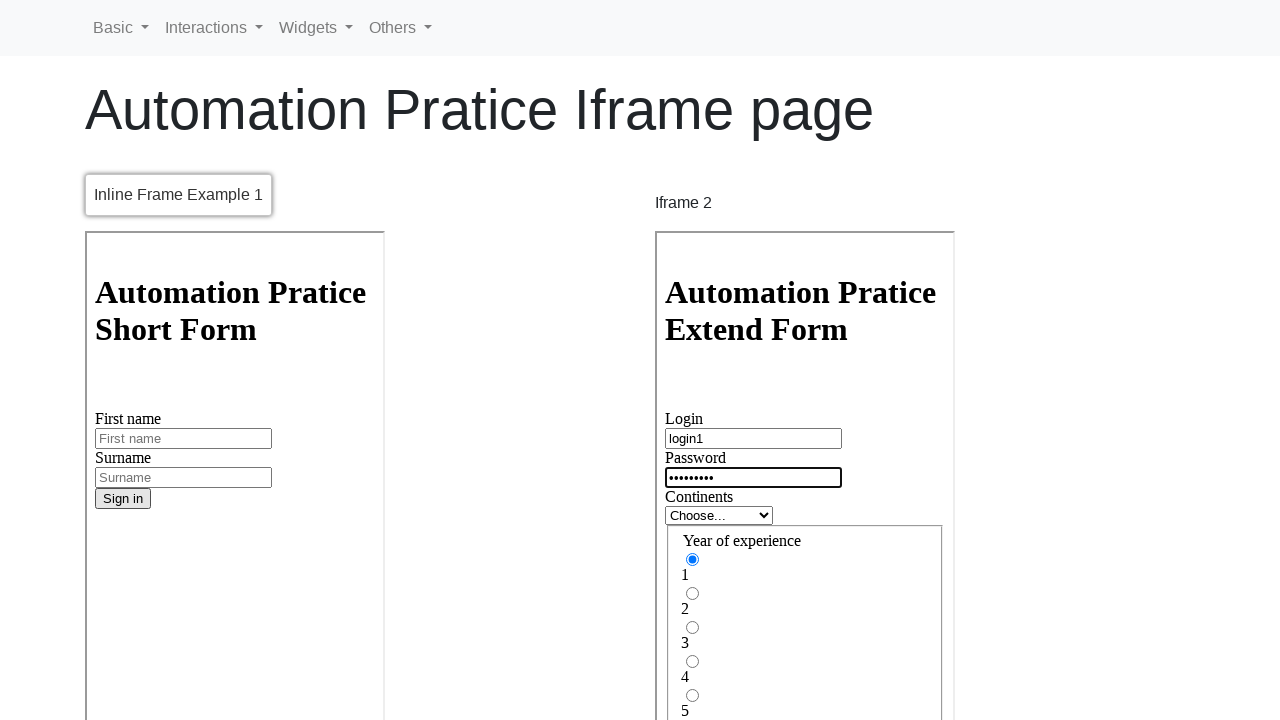

Selected 'Asia' from dropdown in second iframe on iframe[name='iframe2'] >> internal:control=enter-frame >> #inlineFormCustomSelec
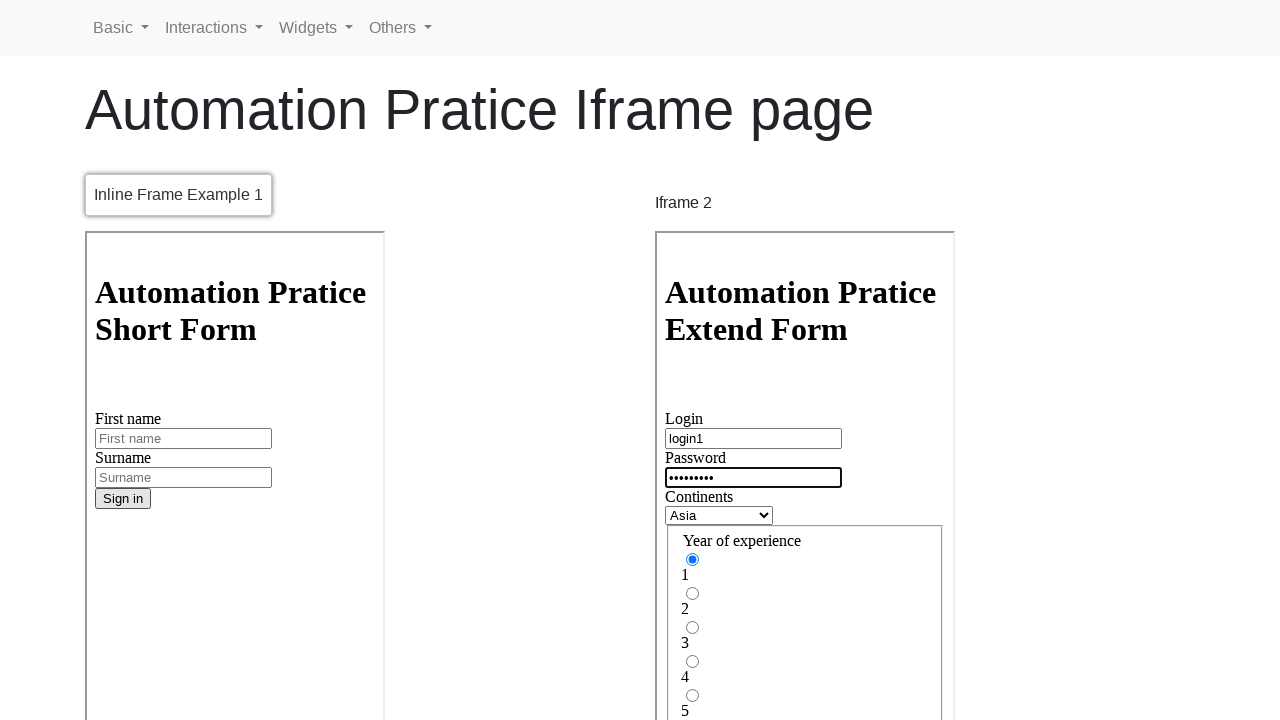

Retrieved all experience option elements from second iframe
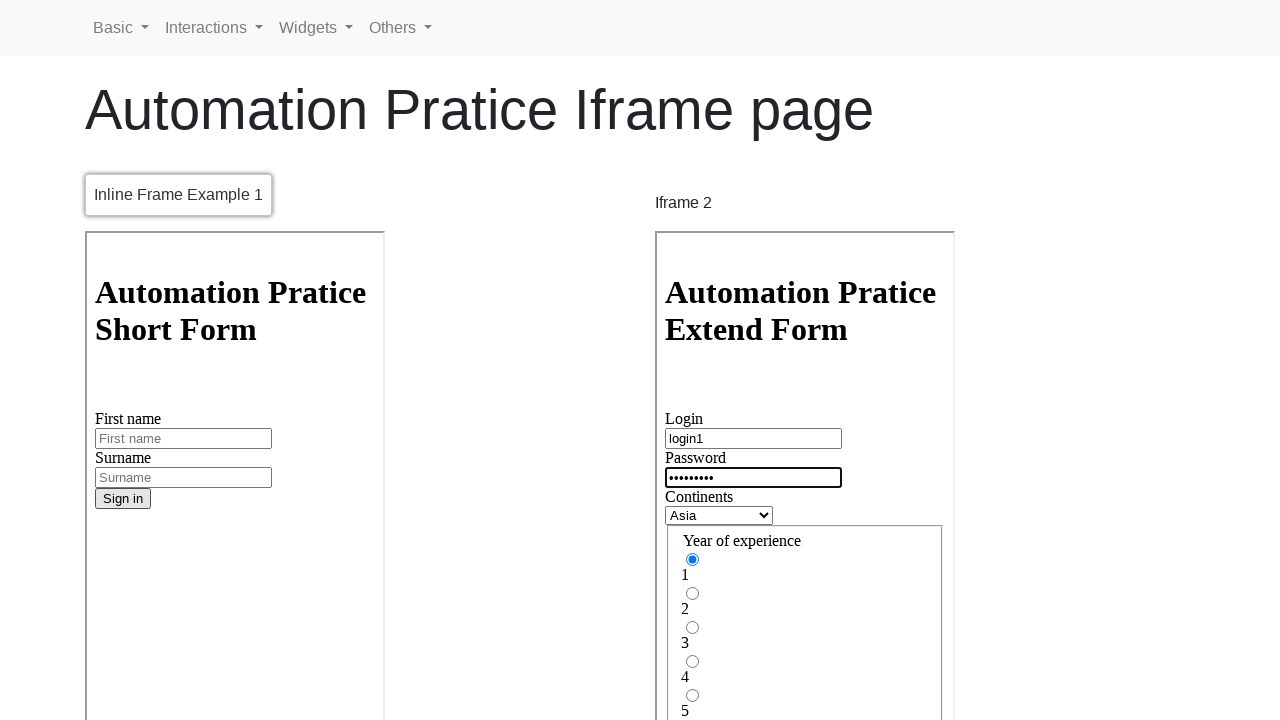

Clicked random years of experience option in second iframe at (805, 671) on iframe[name='iframe2'] >> internal:control=enter-frame >> .form-check >> nth=3
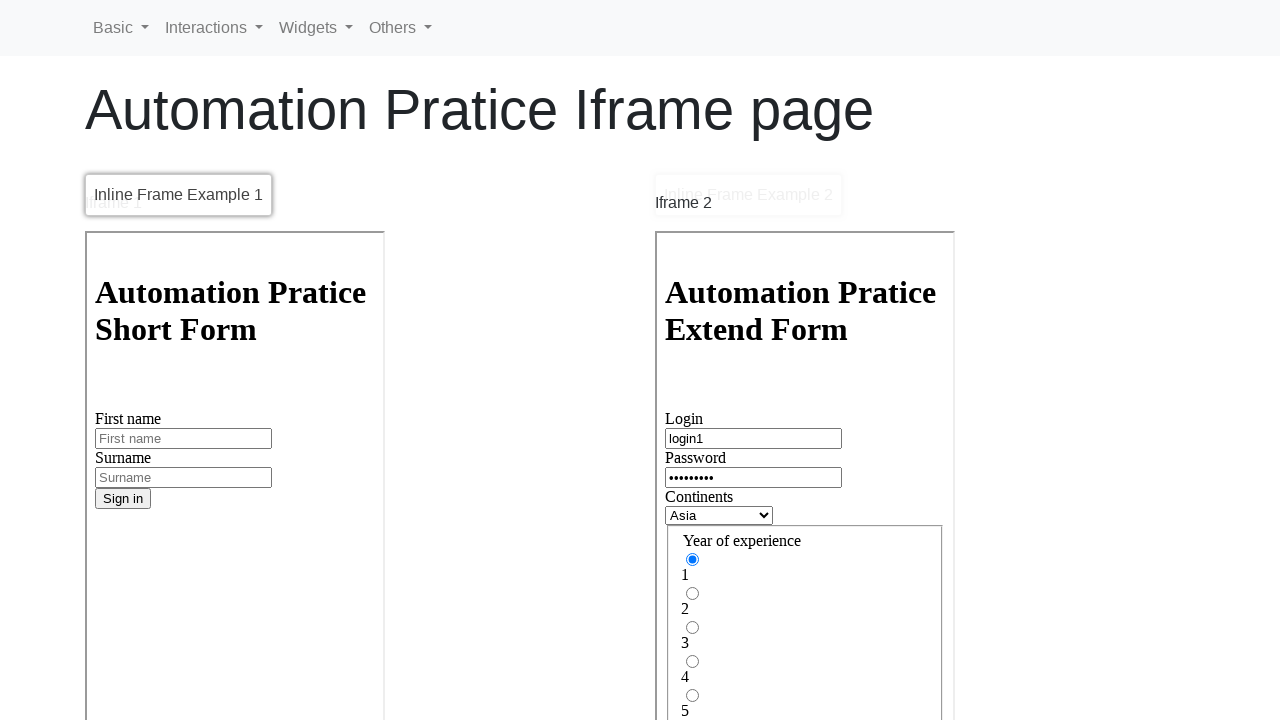

Clicked primary button to submit form in second iframe at (693, 523) on iframe[name='iframe2'] >> internal:control=enter-frame >> .btn.btn-primary
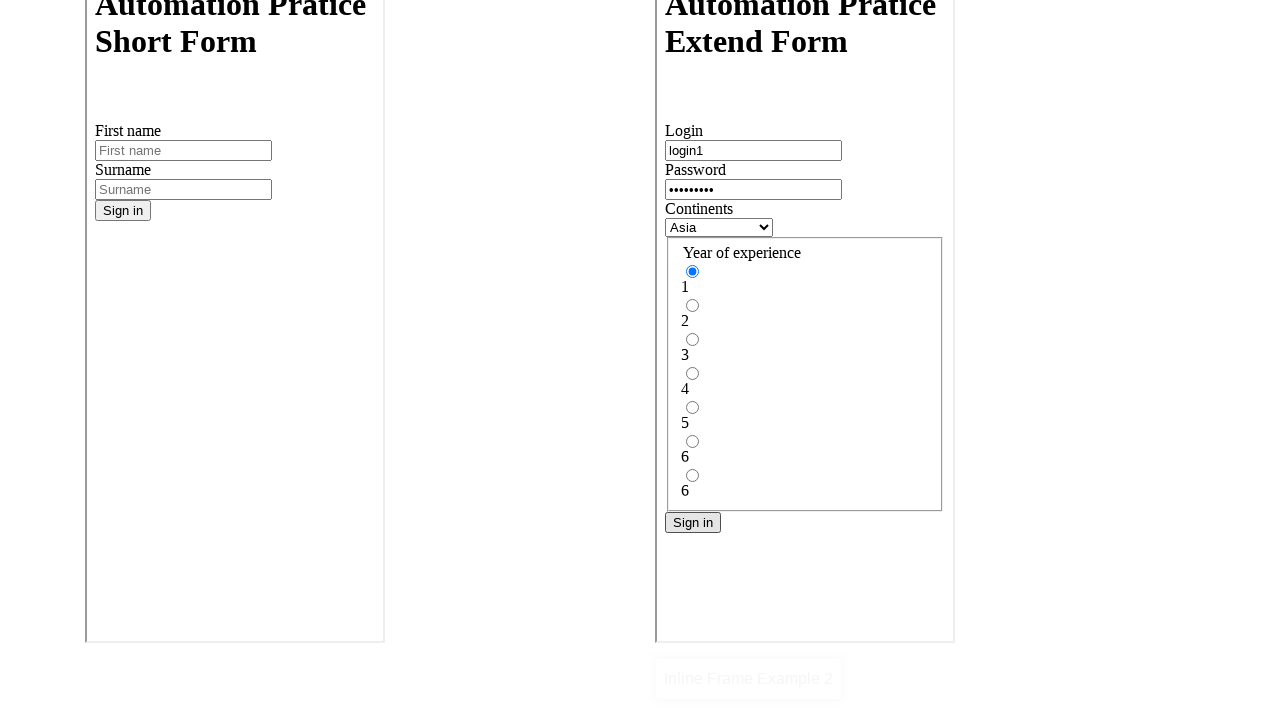

Clicked 'Basic' link in main content at (121, 28) on a:has-text('Basic')
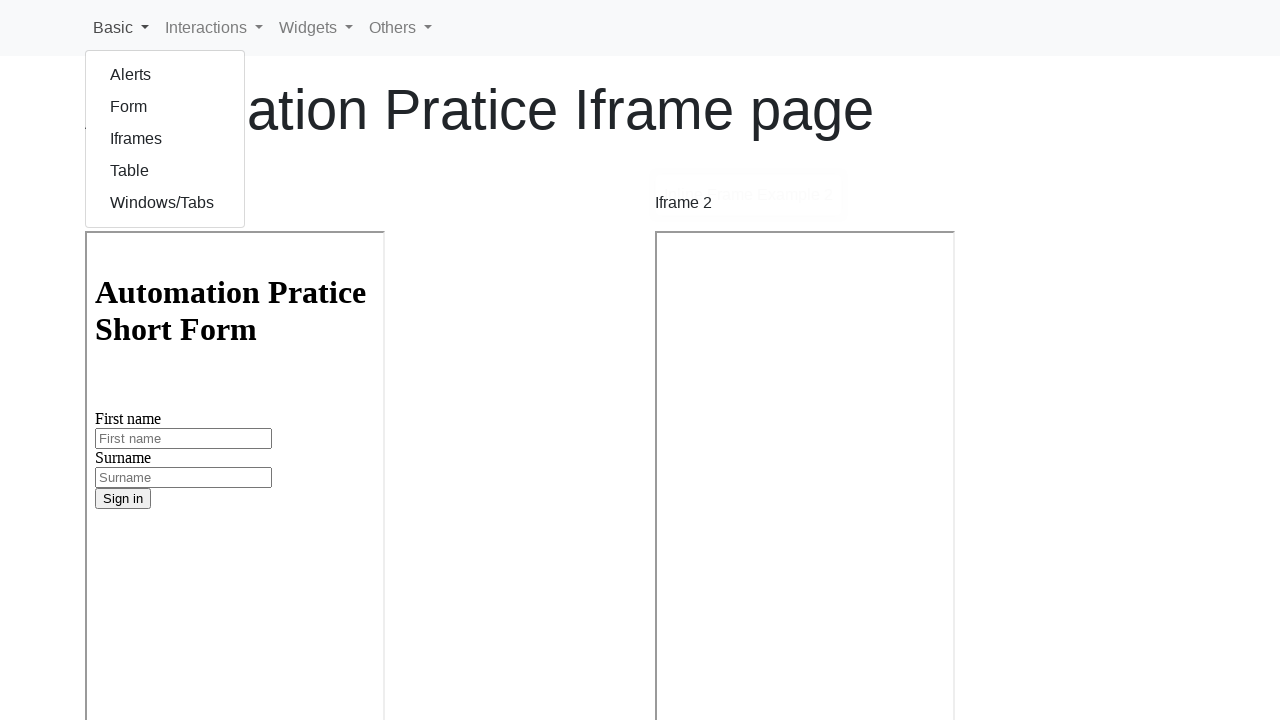

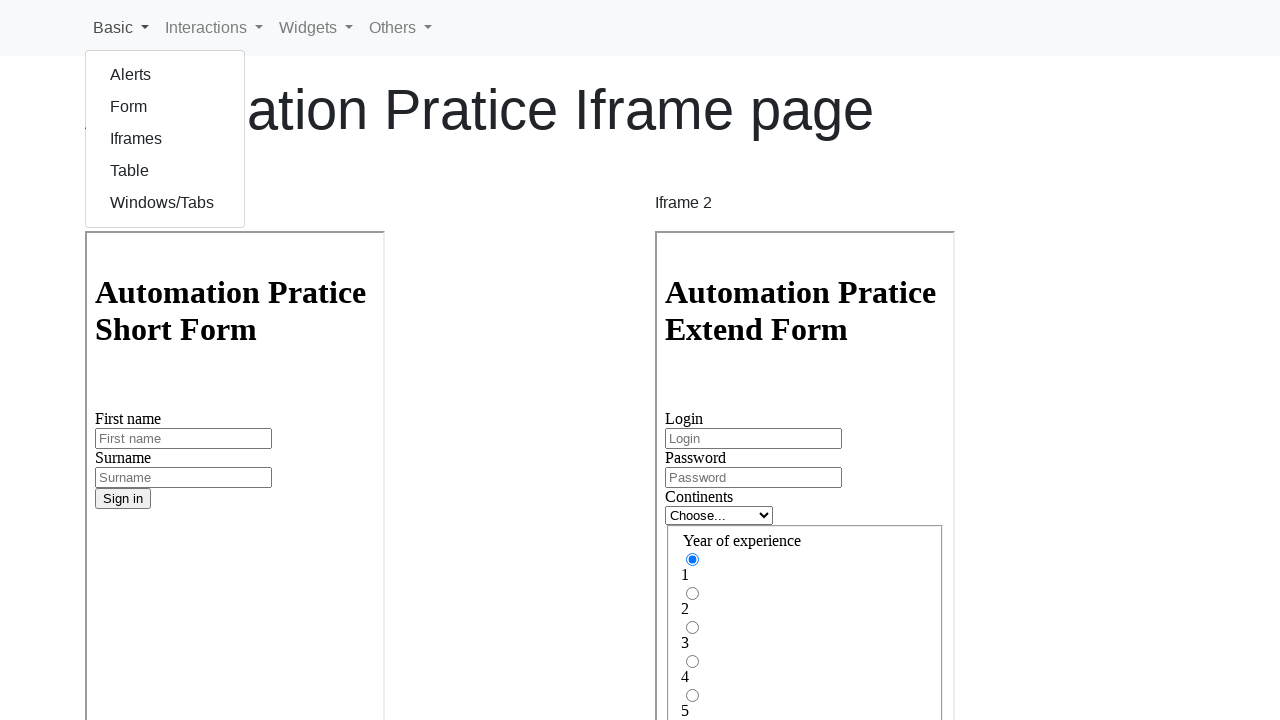